Tests XPath navigation between sibling elements by locating and extracting text from Practice, Login, and Signup buttons using various sibling traversal techniques

Starting URL: https://rahulshettyacademy.com/AutomationPractice/

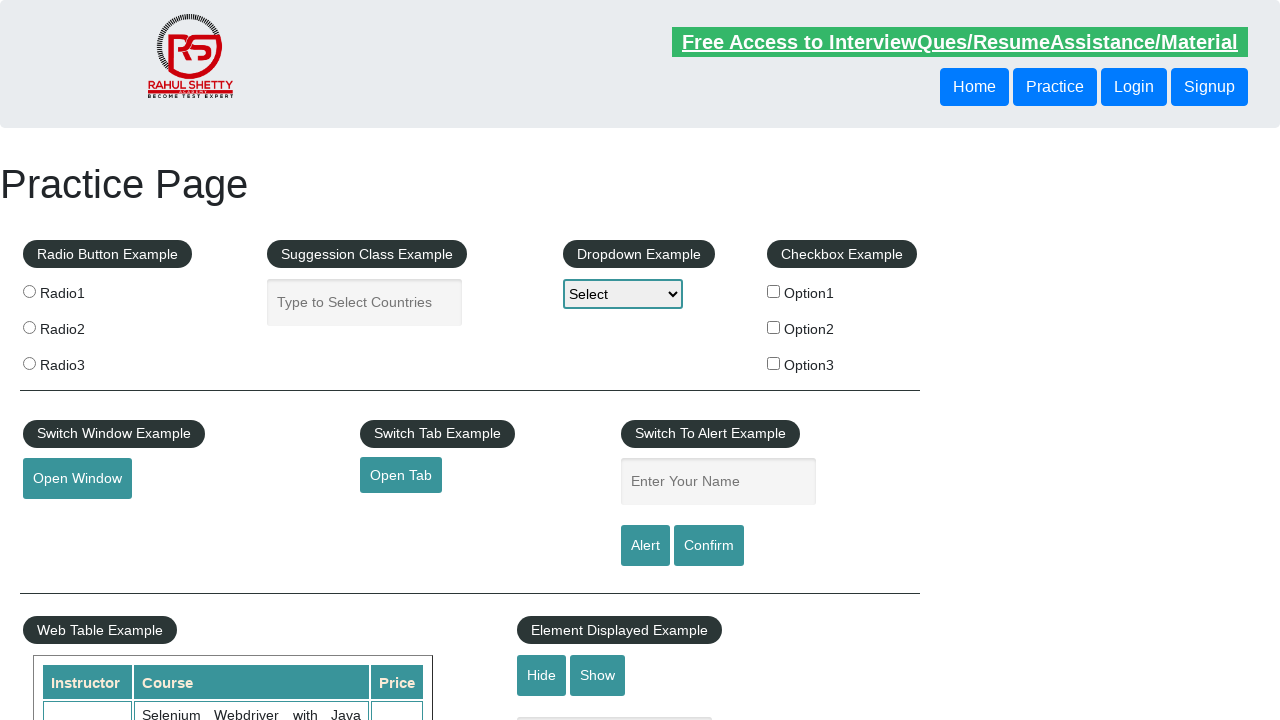

Located and extracted text from Practice button using parent-child XPath traversal
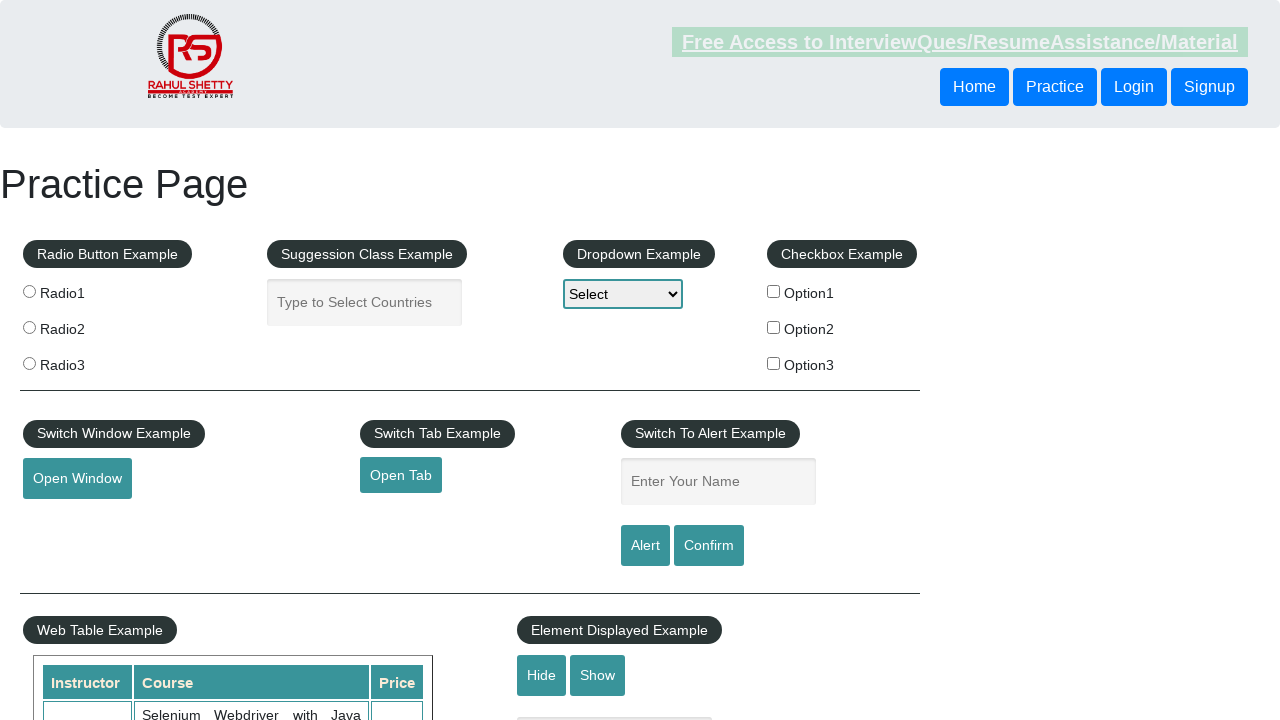

Located and extracted text from Login button using following-sibling XPath traversal
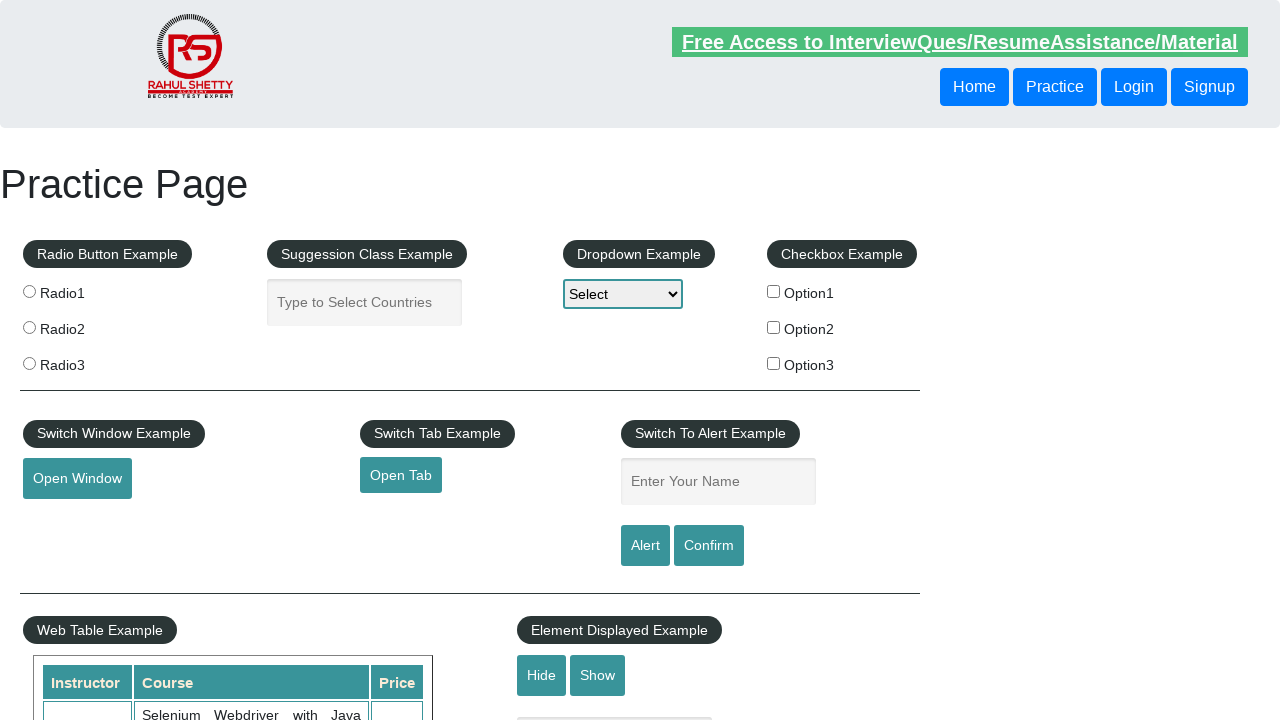

Located and extracted text from Signup button using following-sibling XPath traversal
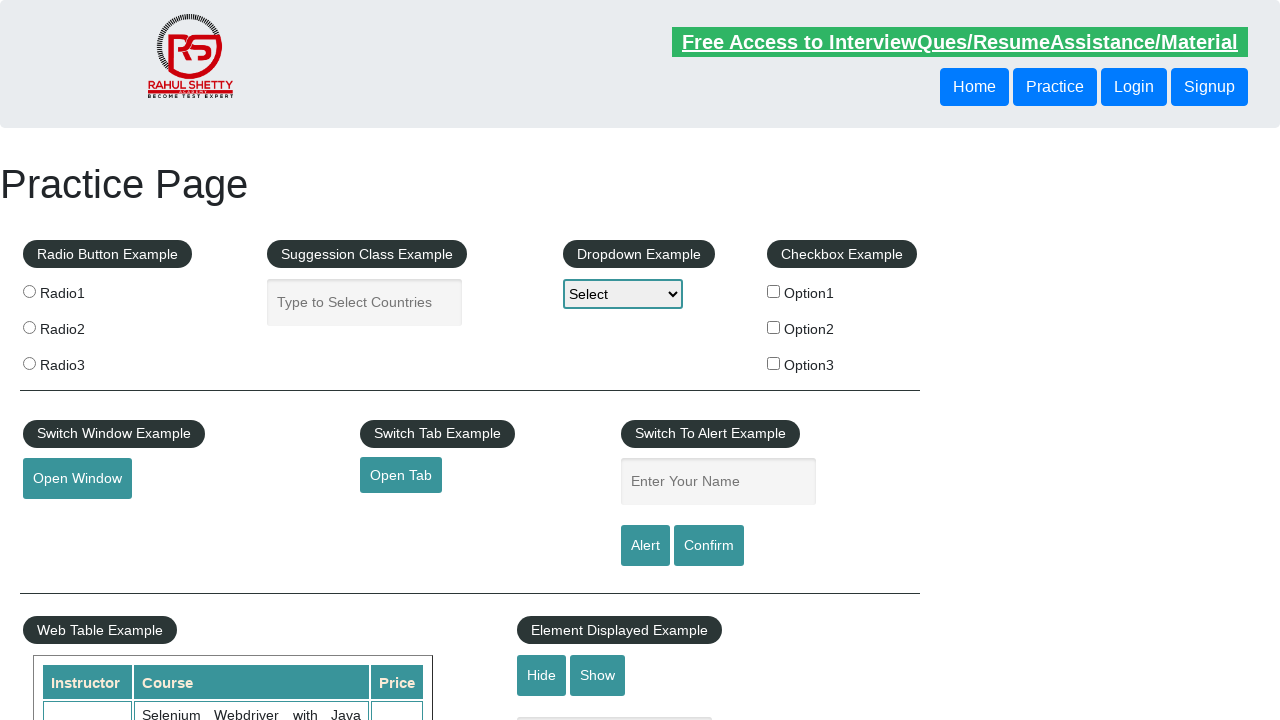

Located and extracted text from Signup button using chained following-sibling XPath traversal
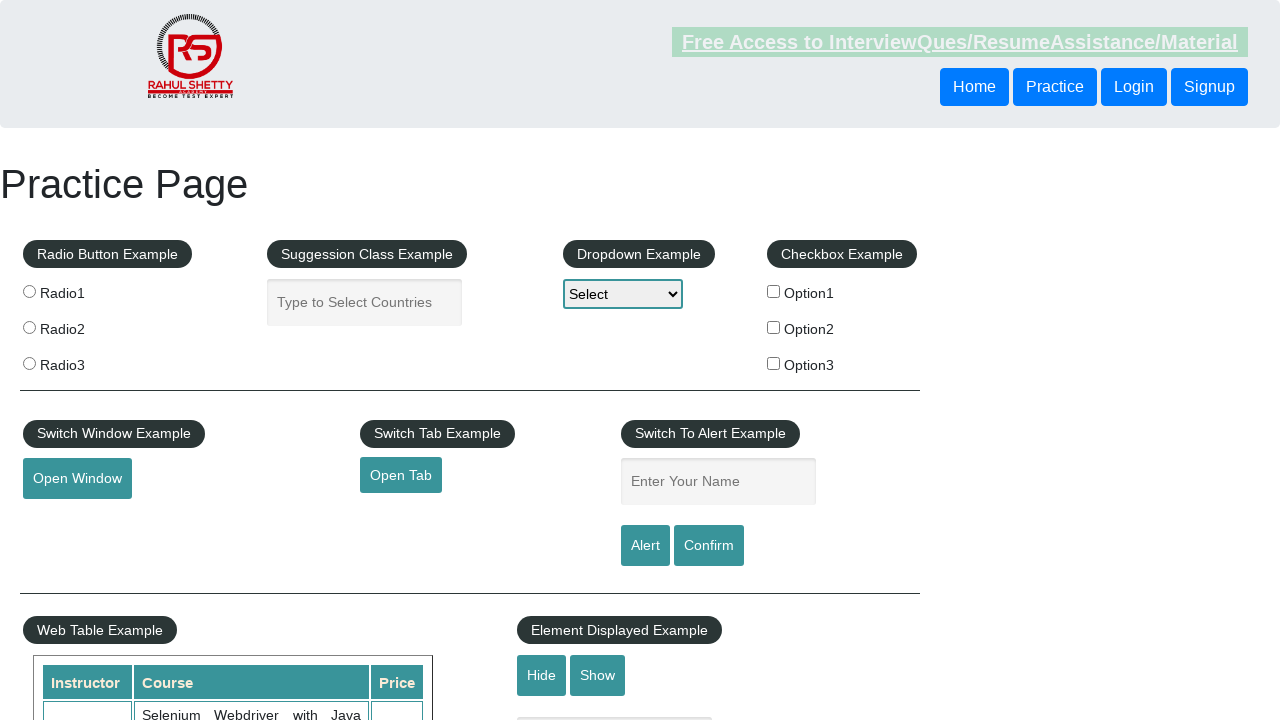

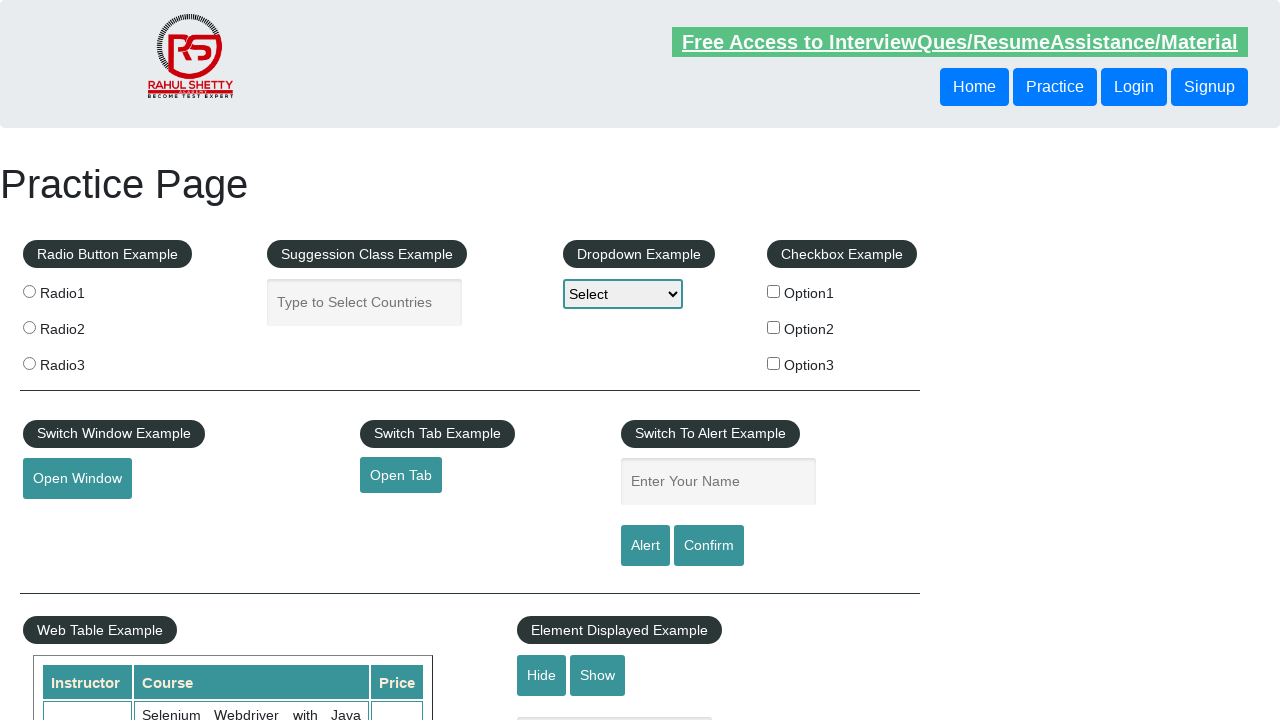